Tests JavaScript alert handling by clicking a button that triggers an alert and then accepting the alert dialog

Starting URL: https://the-internet.herokuapp.com/javascript_alerts

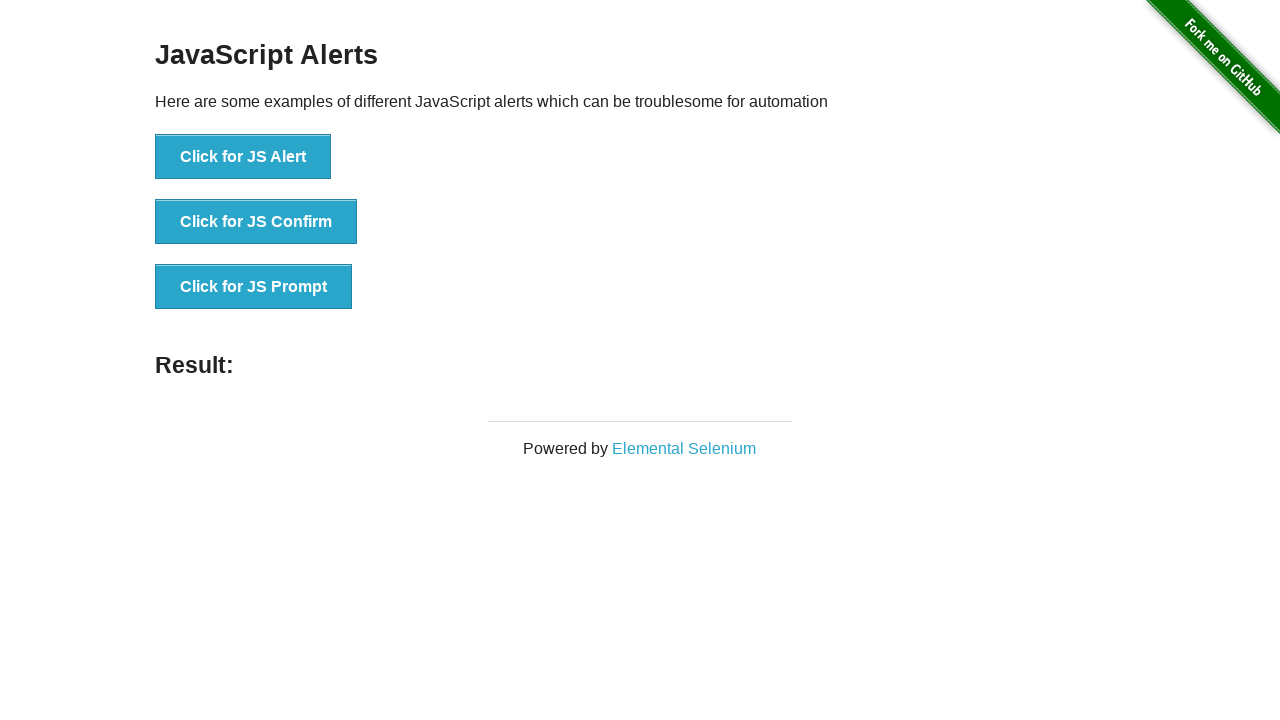

Navigated to JavaScript alerts test page
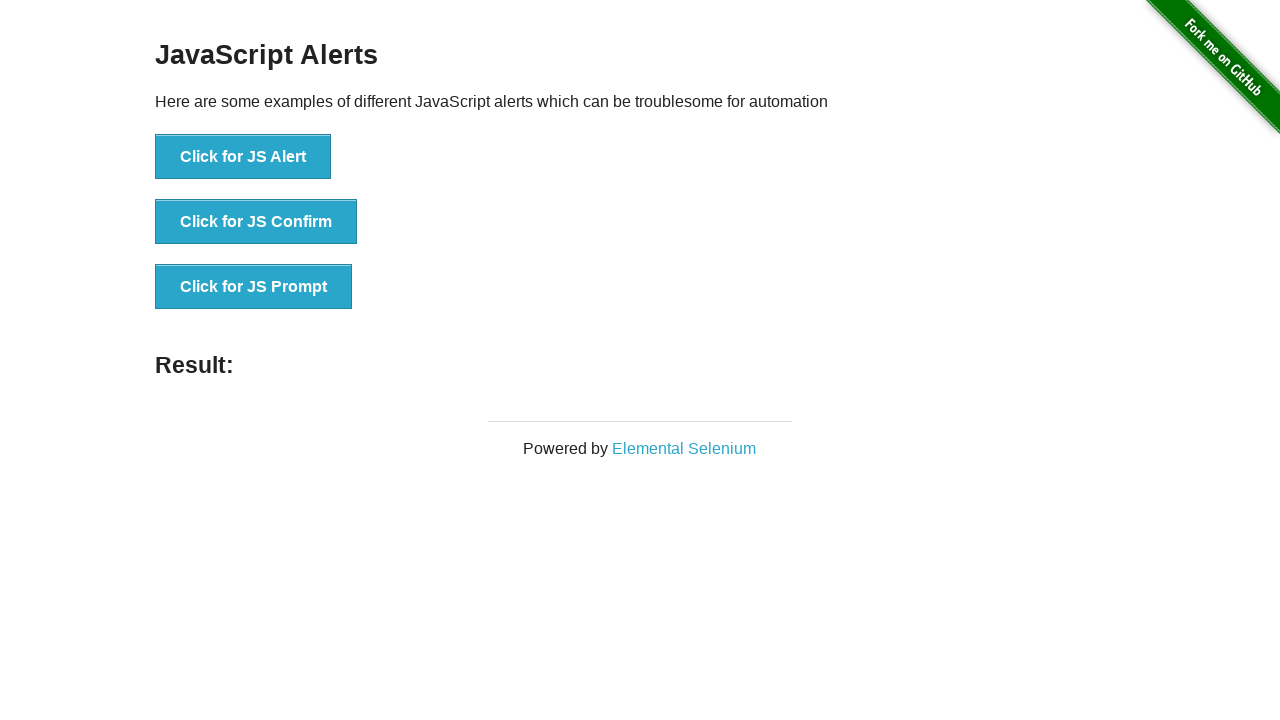

Set up dialog handler to accept alerts
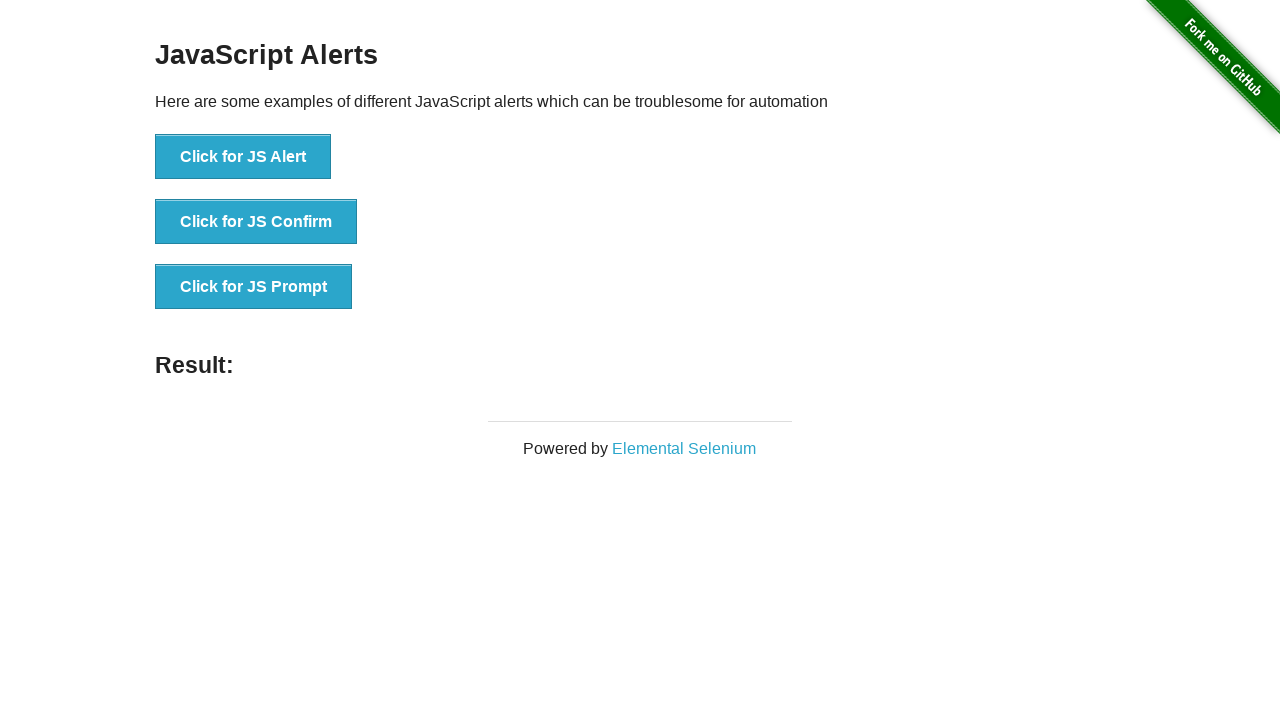

Clicked button to trigger JavaScript alert at (243, 157) on xpath=//*[@id='content']/div/ul/li[1]/button
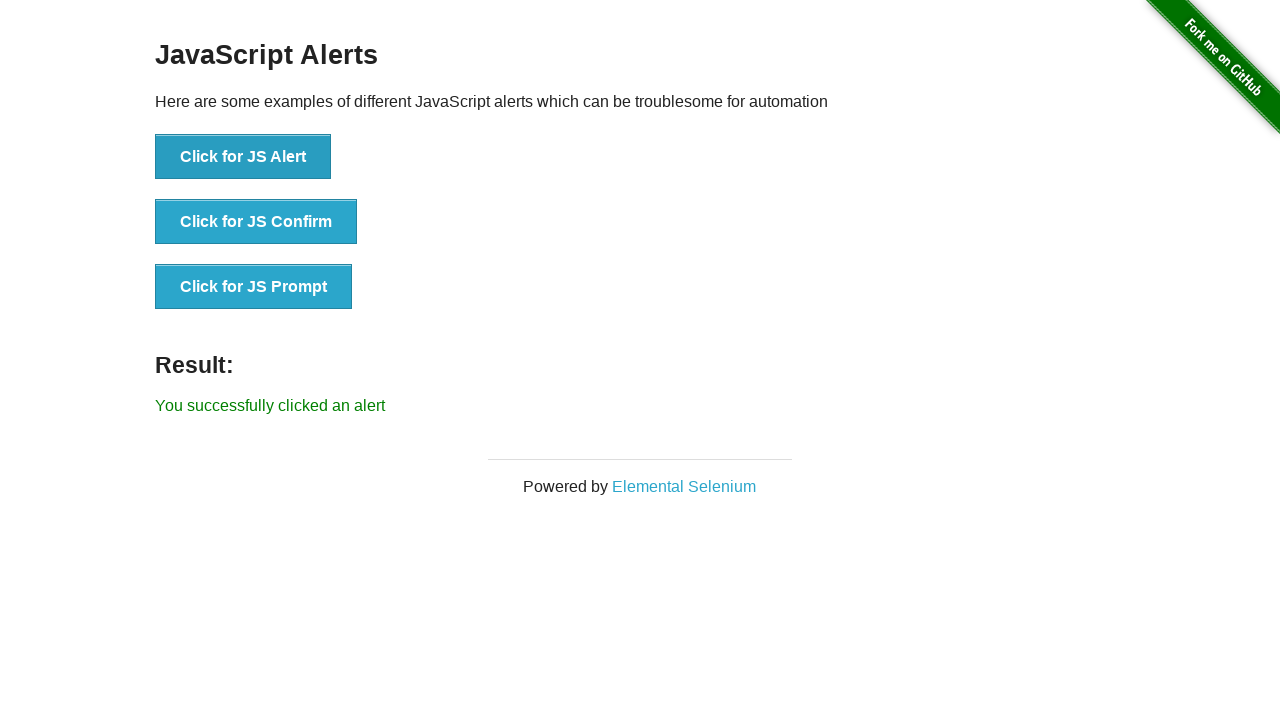

Alert was accepted and result message appeared
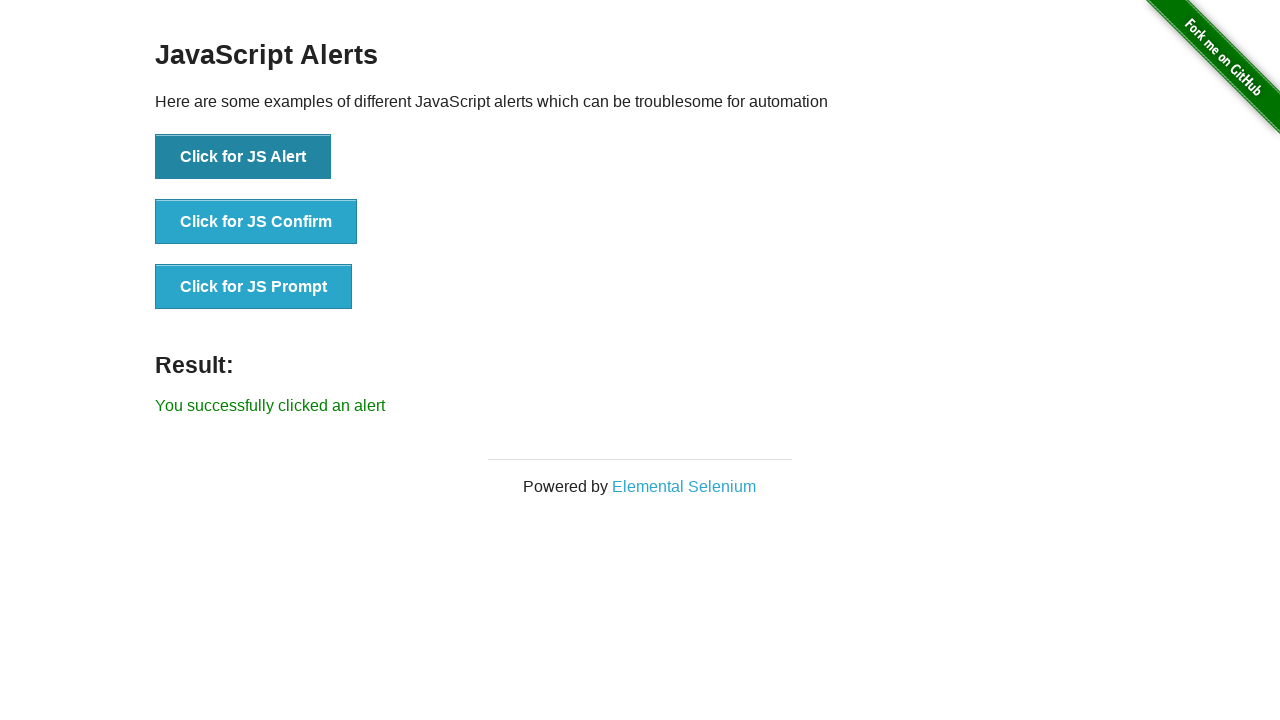

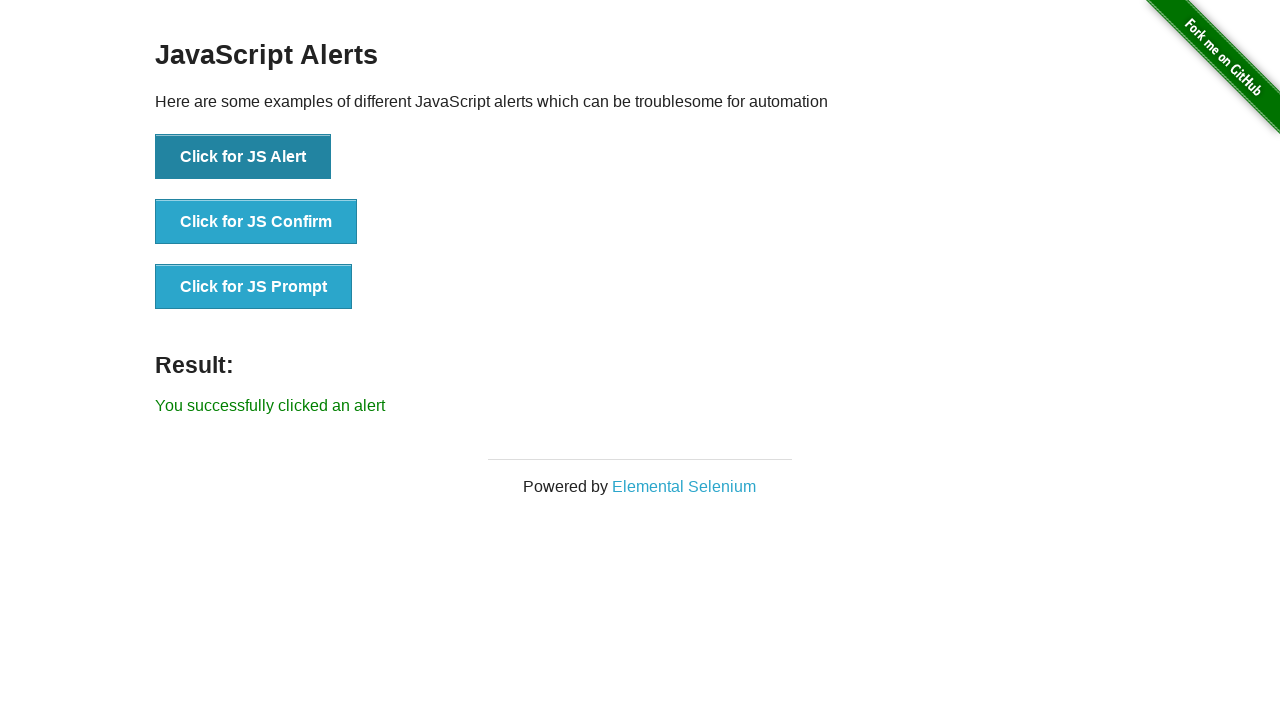